Tests filling out a practice form with personal information including name, email, gender, mobile number, date of birth, subjects, hobbies, address, state and city selections, then submits the form.

Starting URL: https://demoqa.com/automation-practice-form

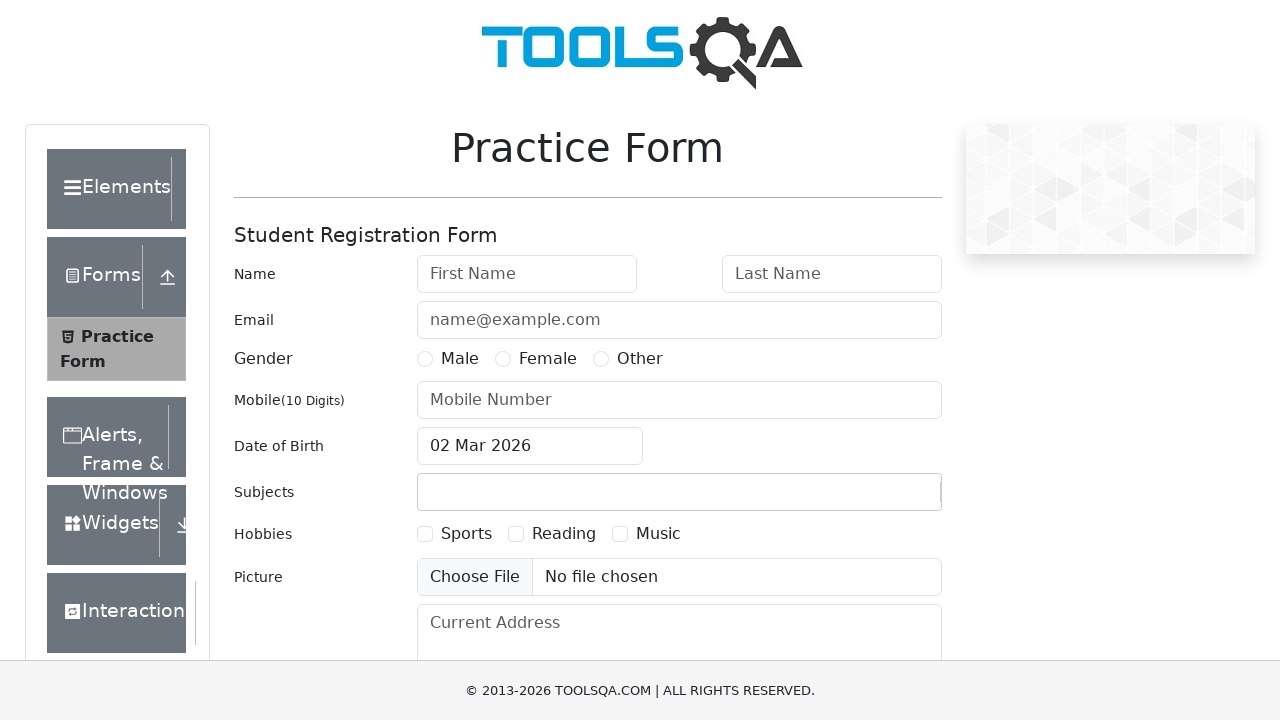

Filled First Name field with 'Ivan' on internal:attr=[placeholder="First Name"i]
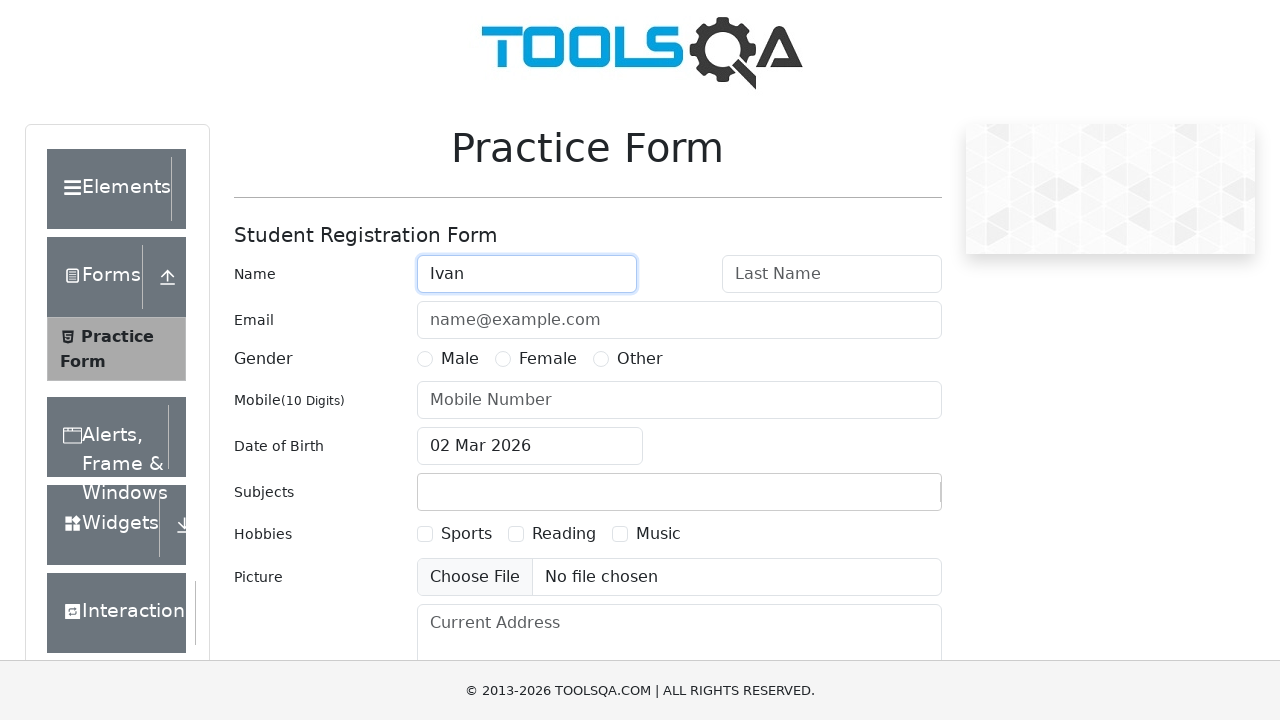

Filled Last Name field with 'Katalov' on internal:attr=[placeholder="Last Name"i]
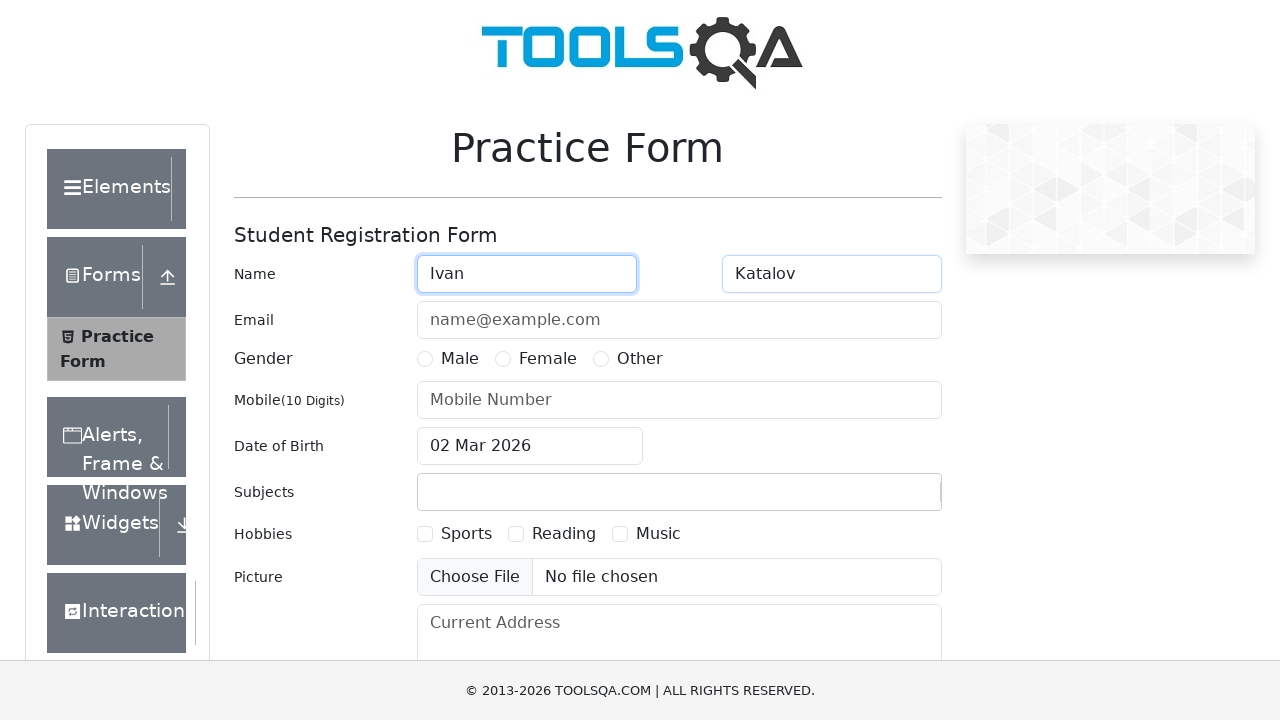

Filled Email field with 'katalov_ivan@mail.ru' on internal:attr=[placeholder="name@example.com"i]
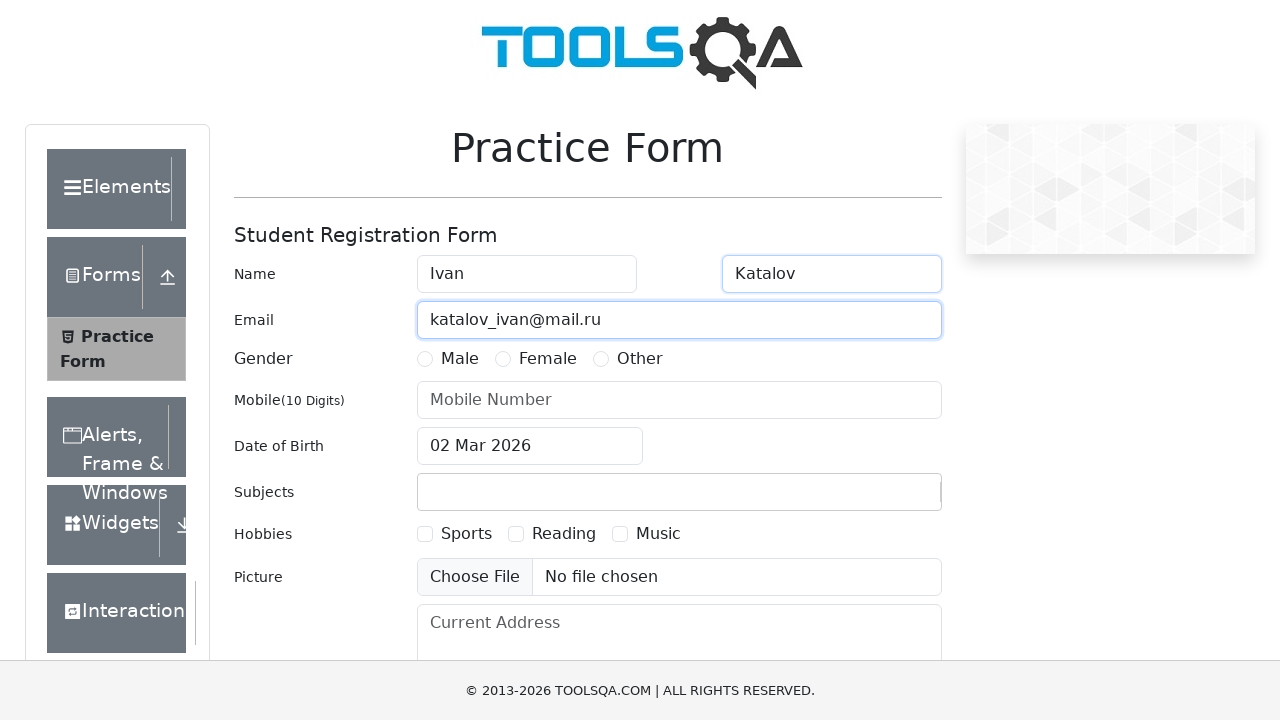

Selected Male gender radio button at (460, 359) on [for="gender-radio-1"]
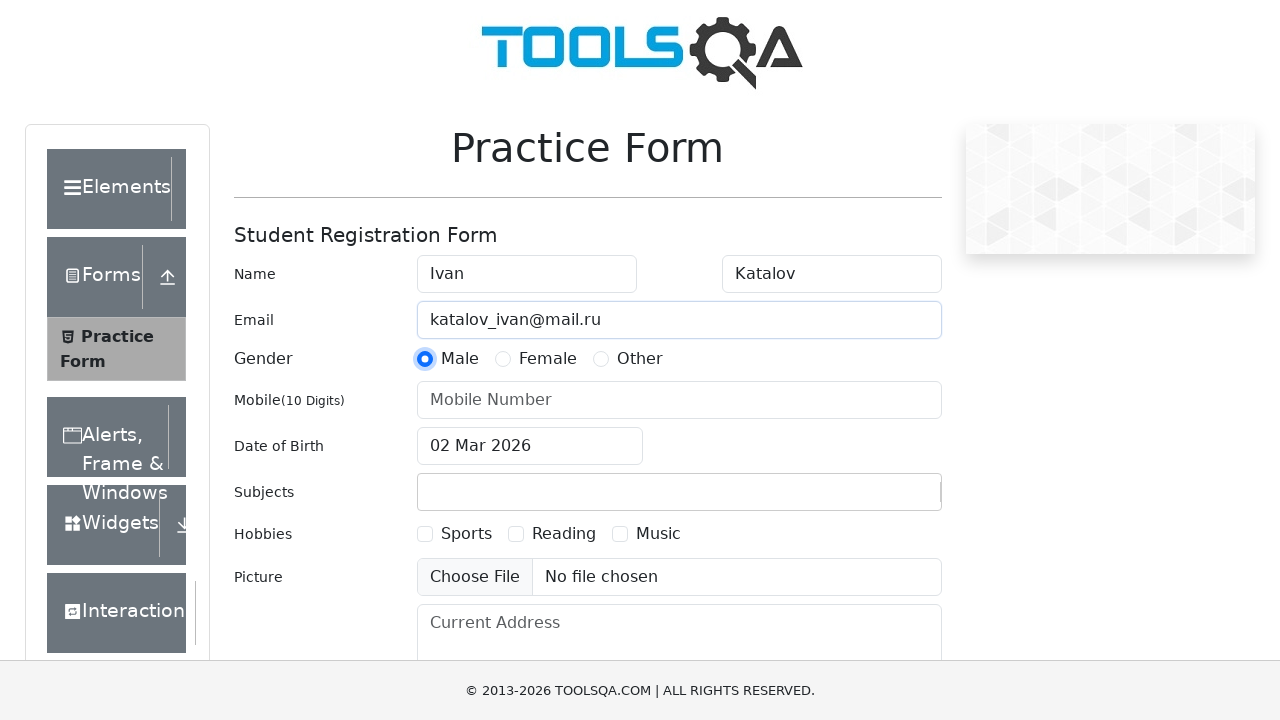

Filled Mobile Number field with '89029384746' on internal:attr=[placeholder="Mobile Number"i]
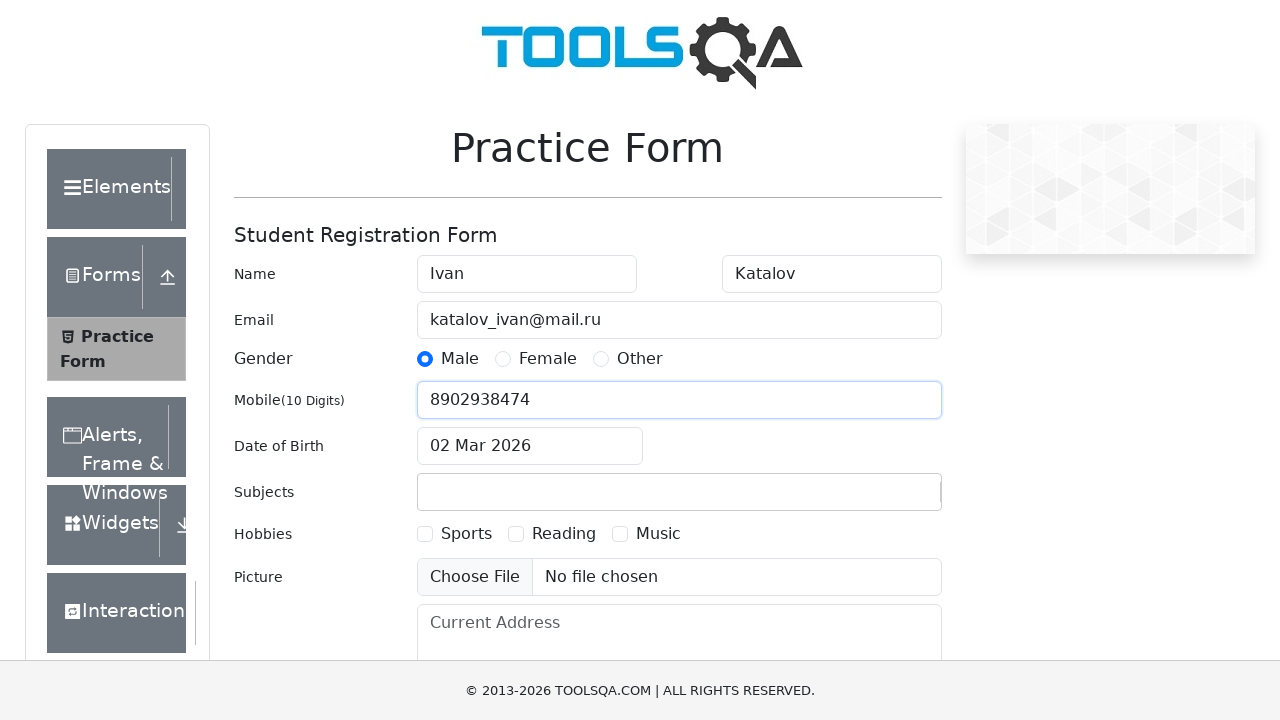

Clicked Date of Birth field to open date picker at (530, 446) on #dateOfBirthInput
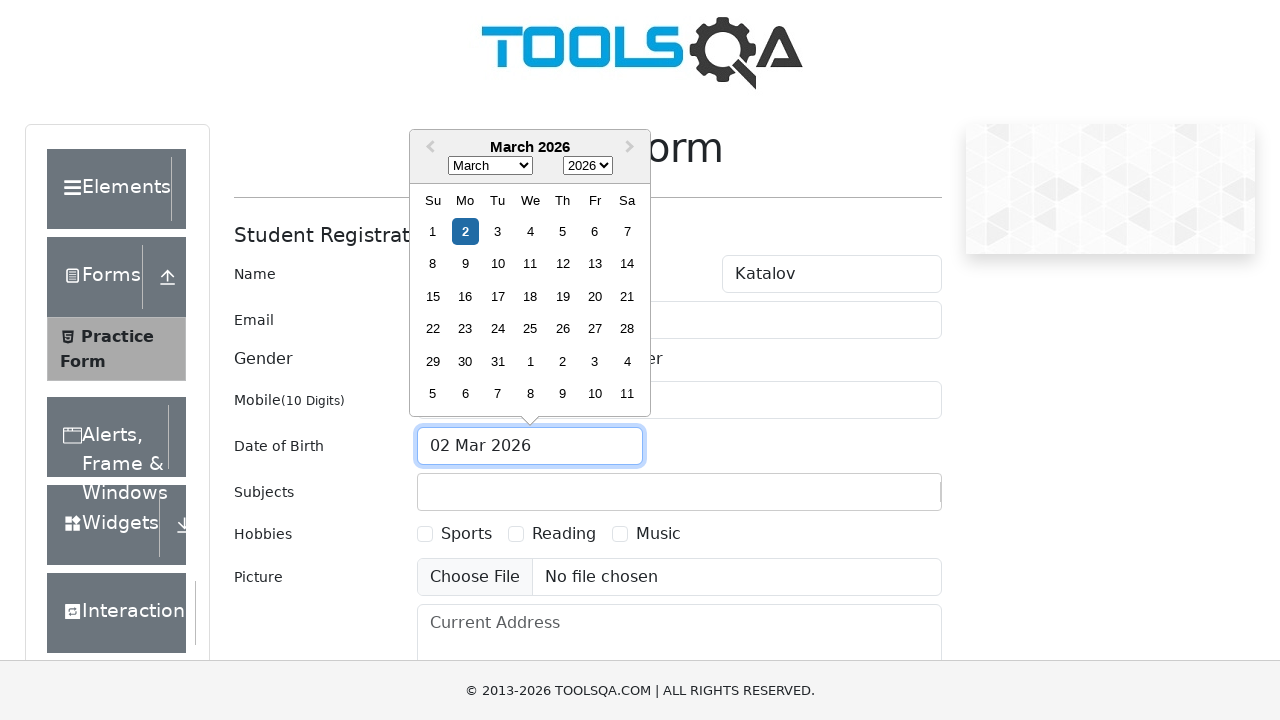

Selected day 31 from date picker at (498, 361) on xpath=//*[@class="react-datepicker__day react-datepicker__day--031"]
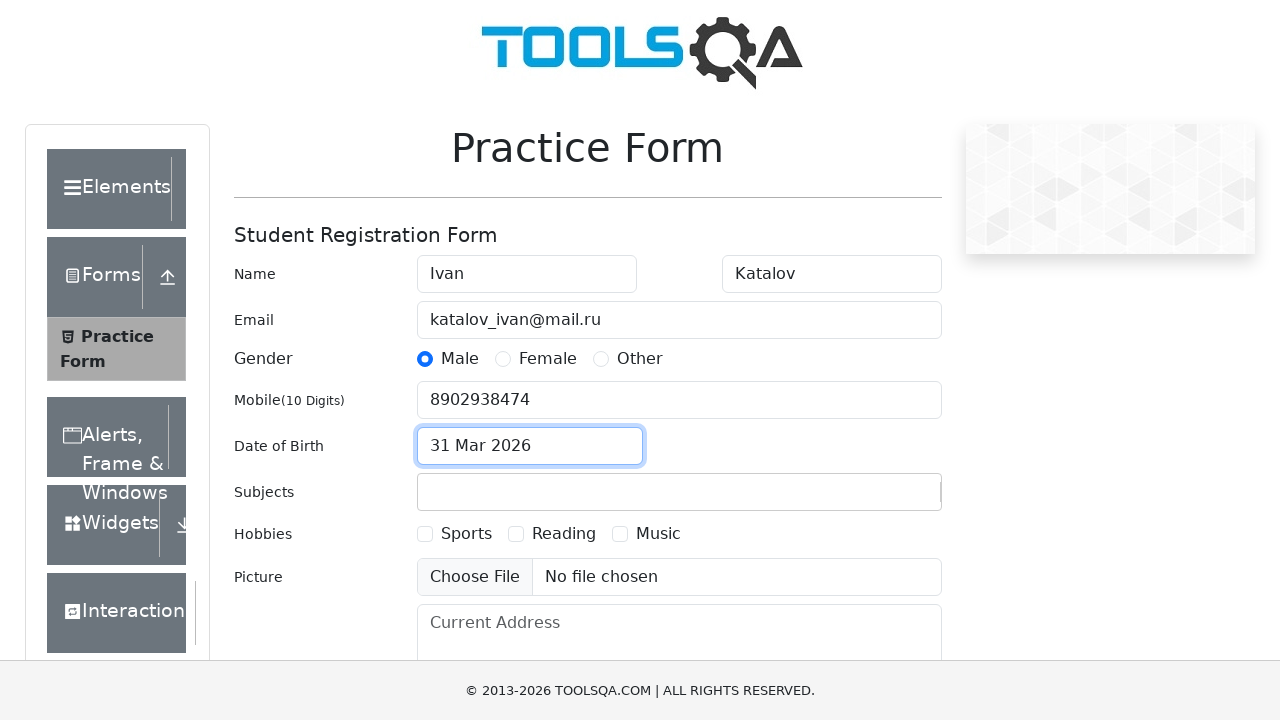

Filled Subjects field with 'Eng' on #subjectsInput
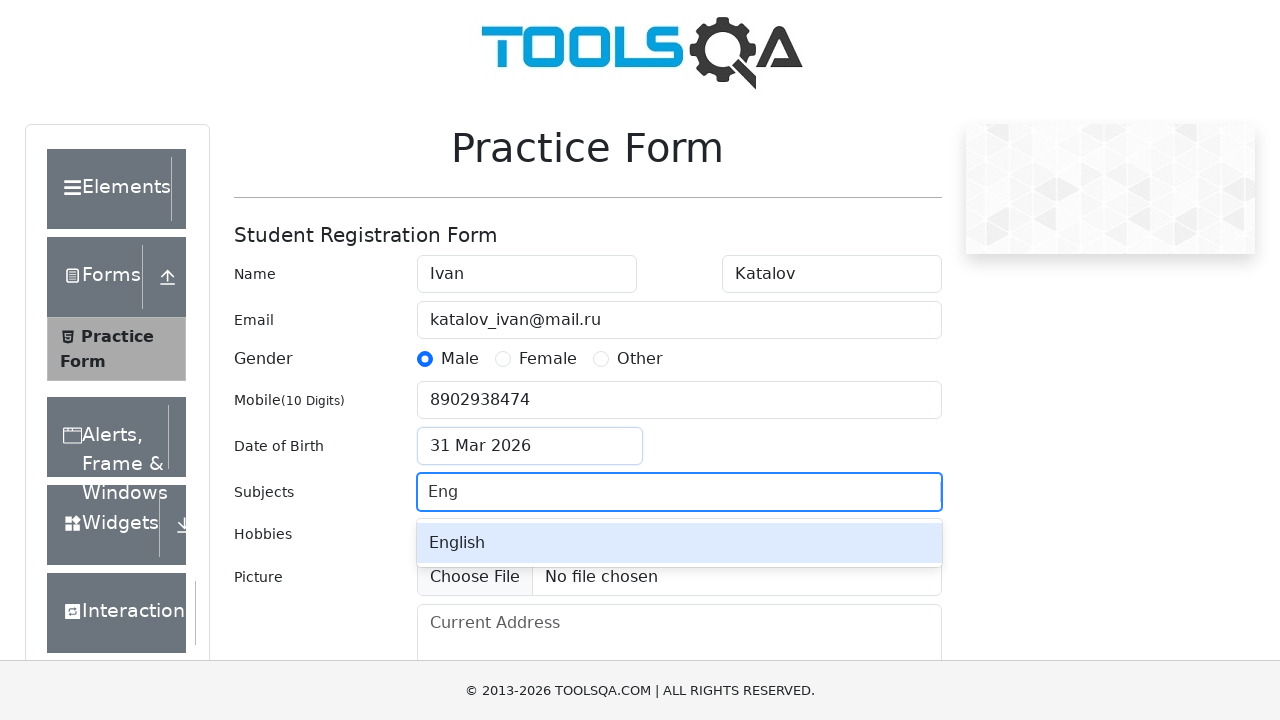

Selected English from Subjects dropdown at (679, 543) on #react-select-2-option-0
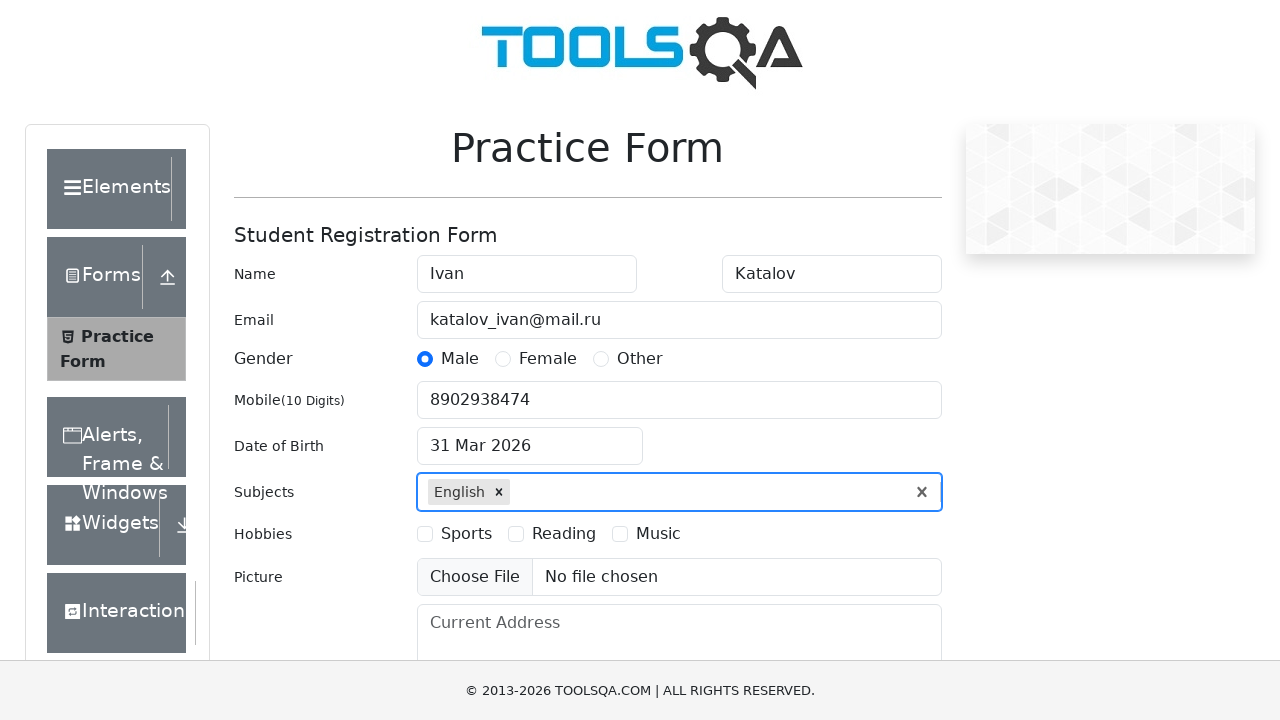

Checked Sports hobbies checkbox at (466, 534) on [for="hobbies-checkbox-1"]
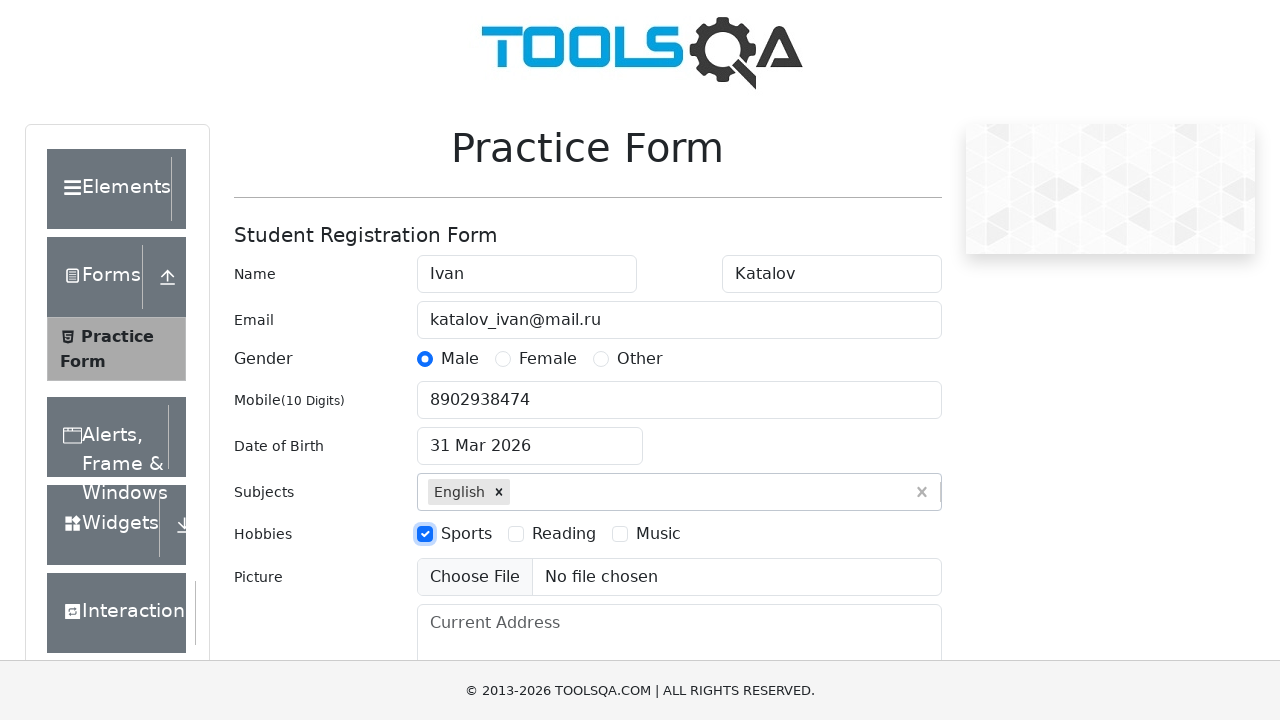

Filled Current Address field with 'Testoviy comment' on internal:attr=[placeholder="Current Address"i]
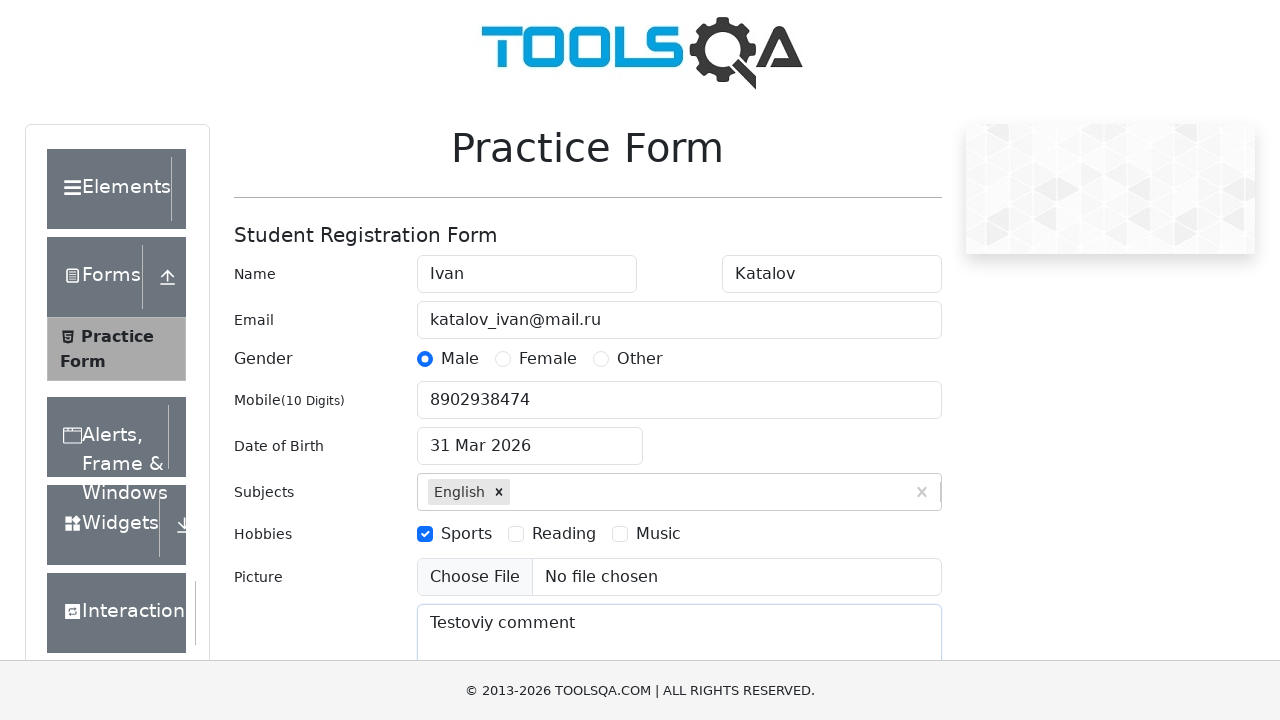

Clicked State dropdown to open at (527, 437) on xpath=//*[@id="state"]/child::div
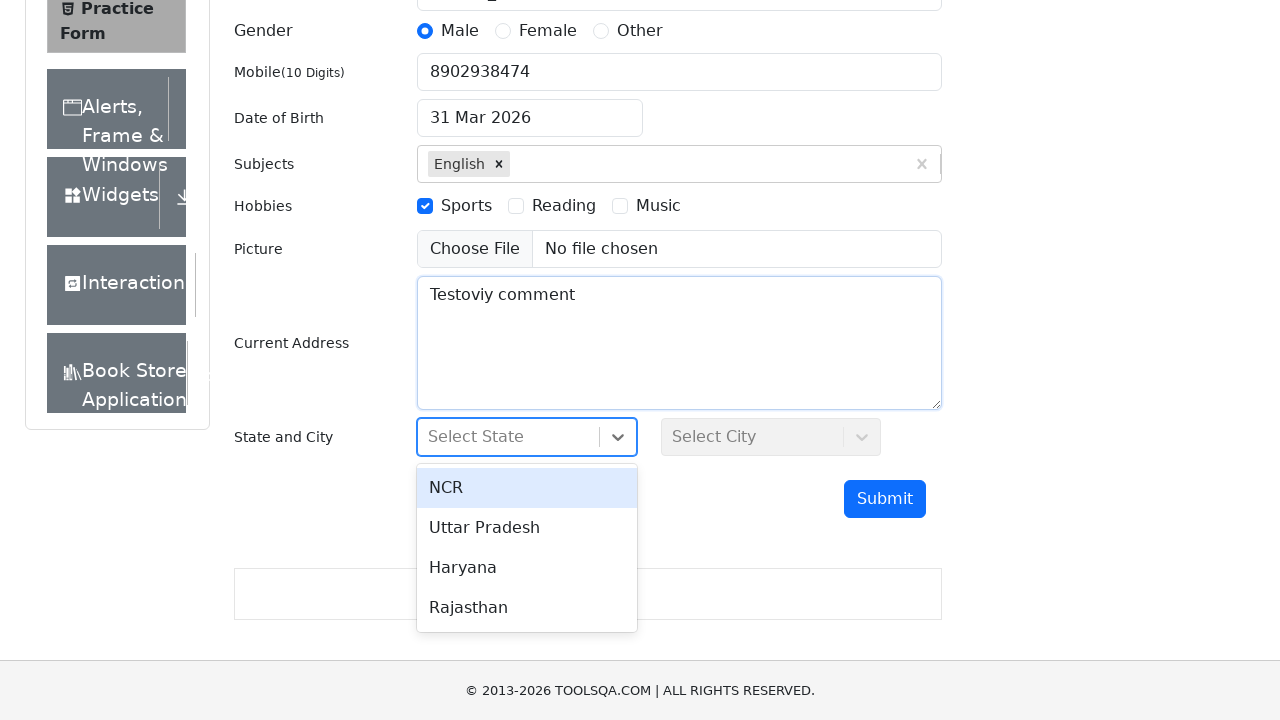

Selected first State option from dropdown at (527, 488) on #react-select-3-option-0
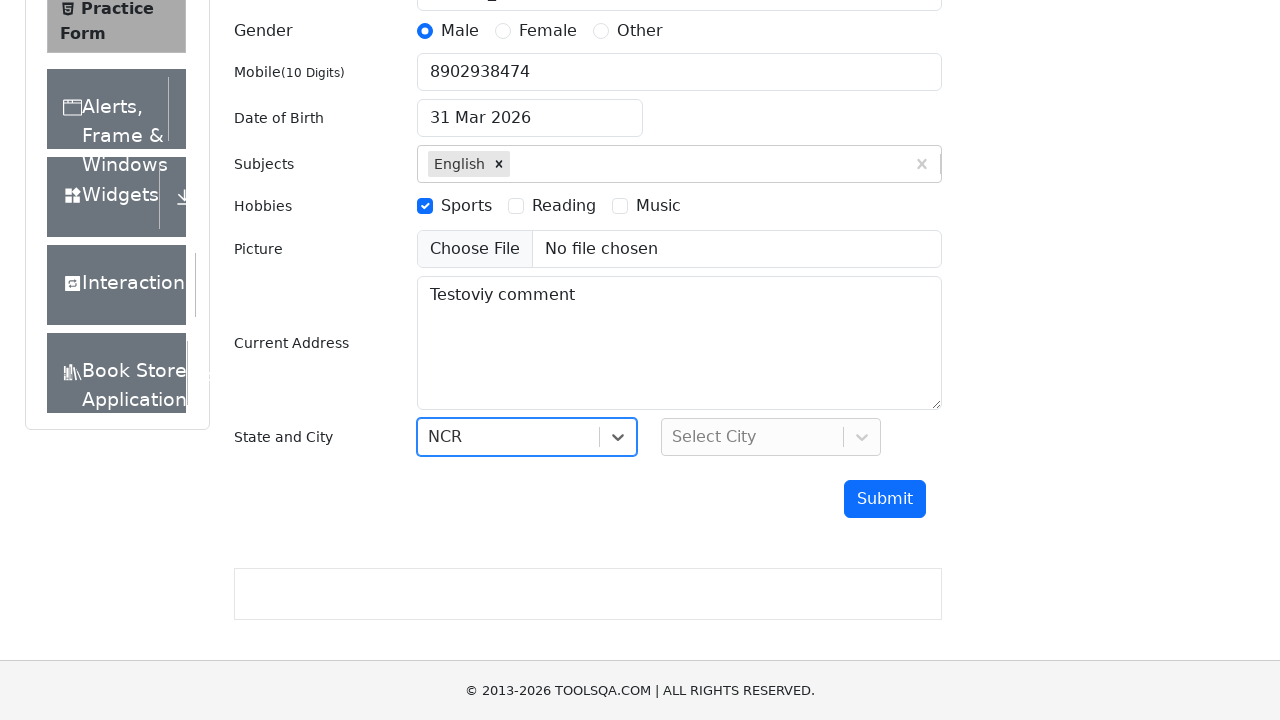

Clicked City dropdown to open at (771, 437) on xpath=//*[@id="city"]/child::div
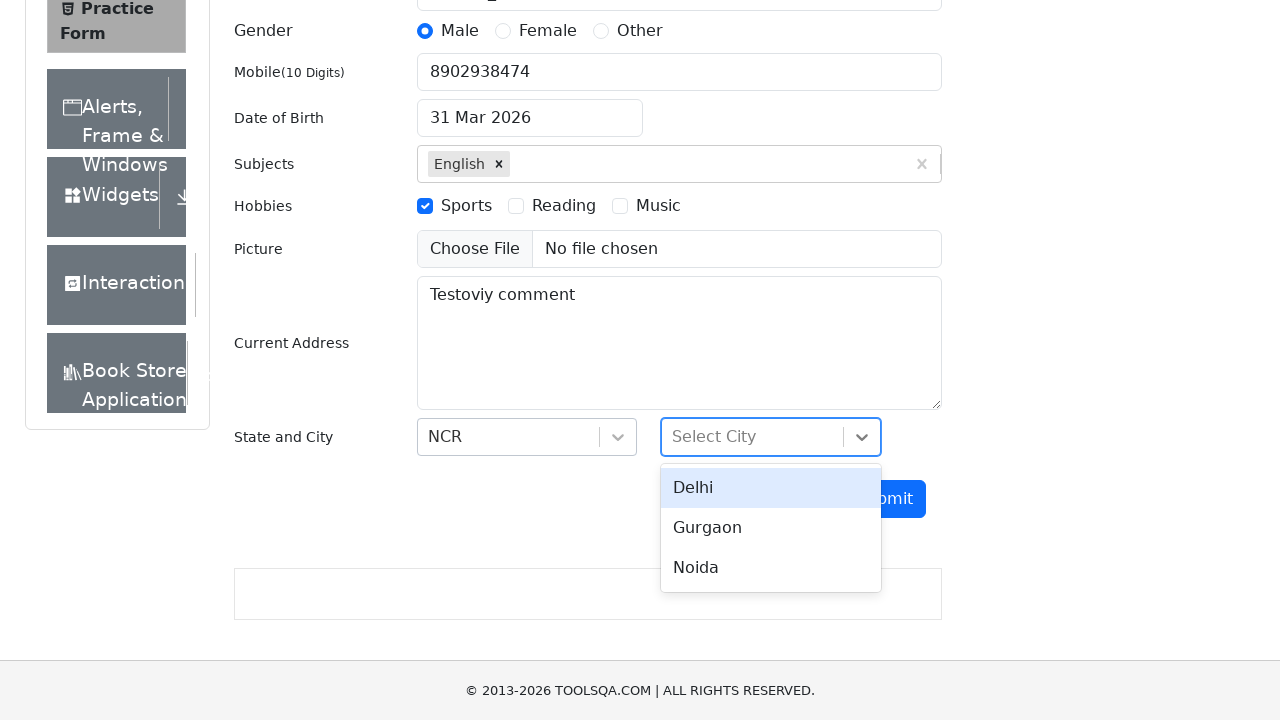

Selected second City option from dropdown at (771, 528) on #react-select-4-option-1
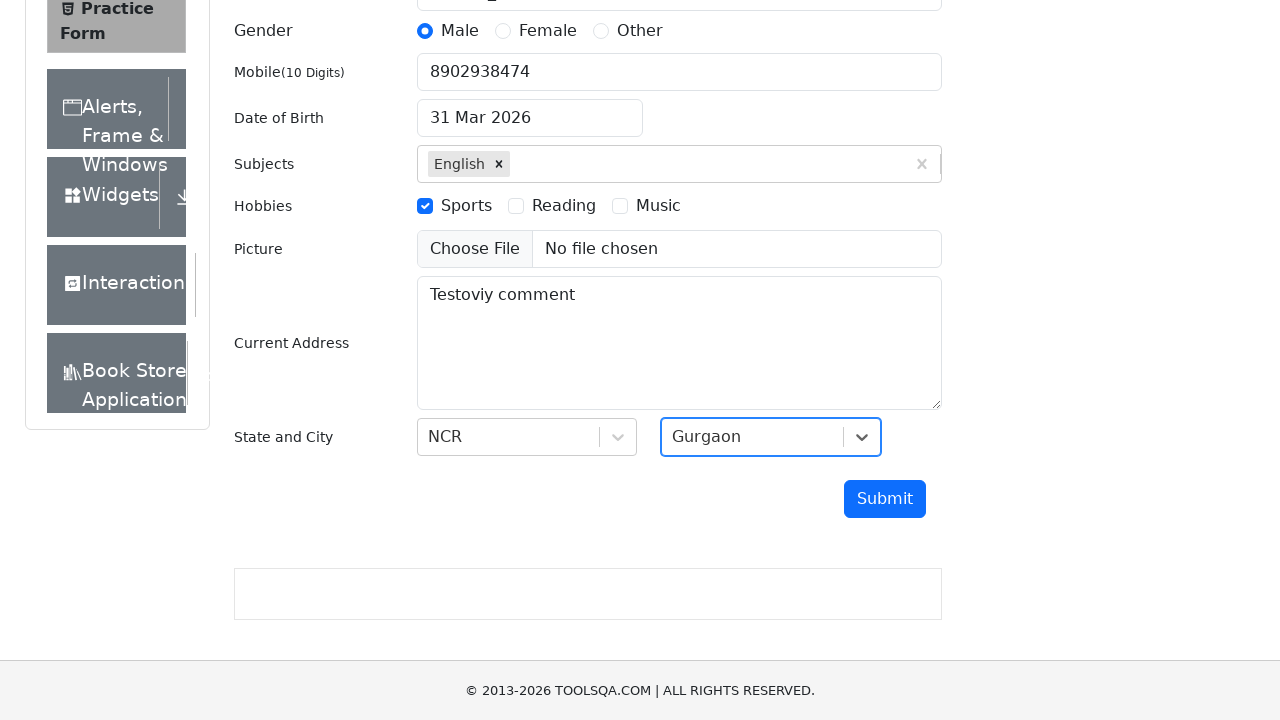

Clicked Submit button to submit the form at (885, 499) on #submit
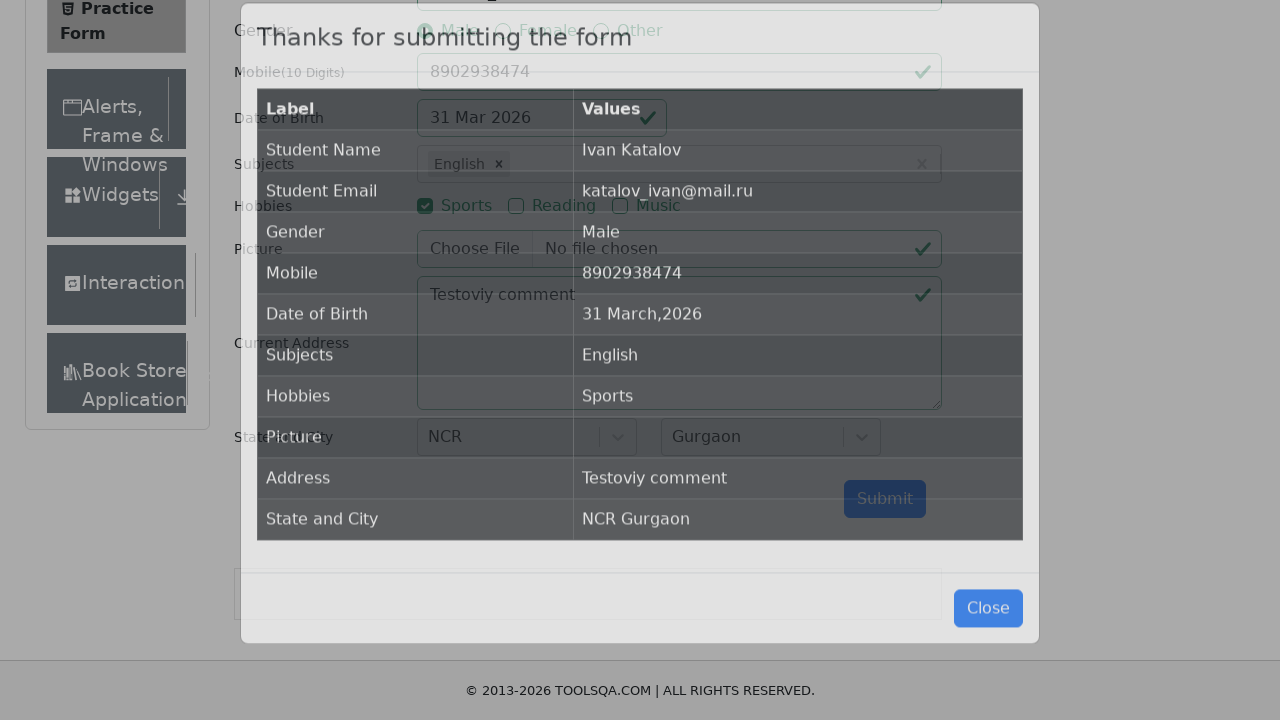

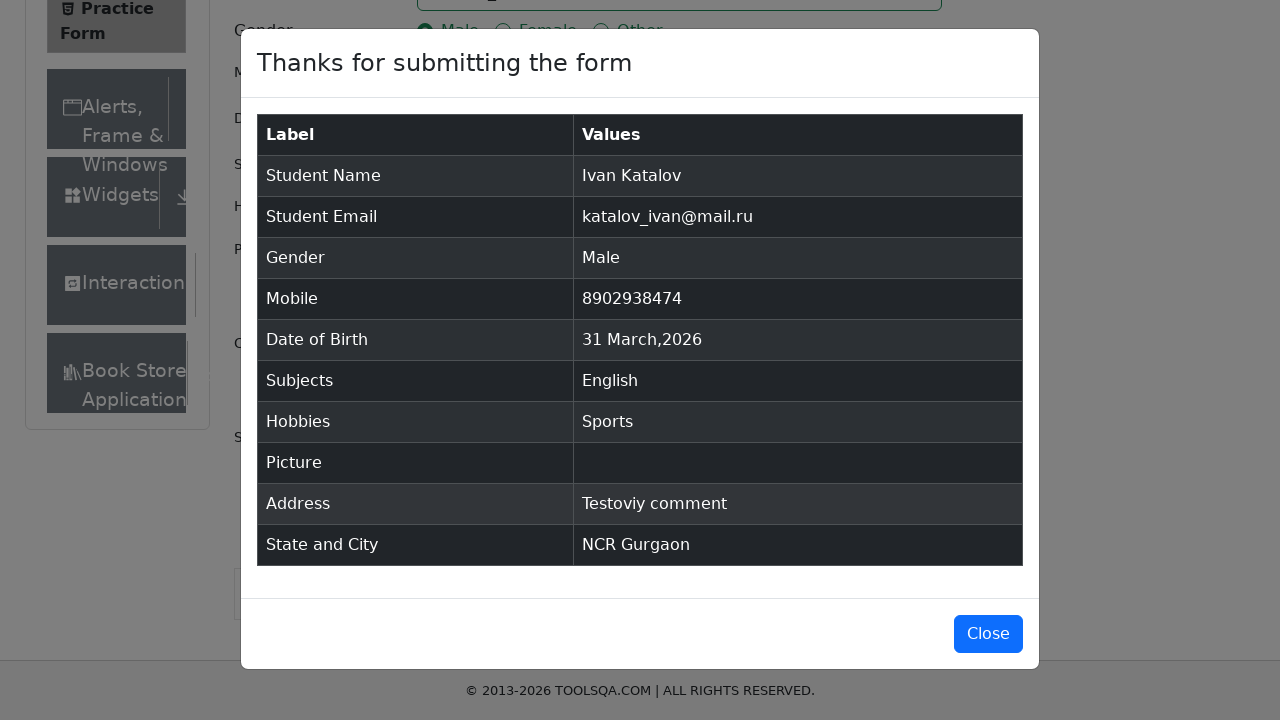